Tests JavaScript prompt dialog by clicking a button that triggers a prompt dialog and accepting it with input text

Starting URL: https://the-internet.herokuapp.com/javascript_alerts

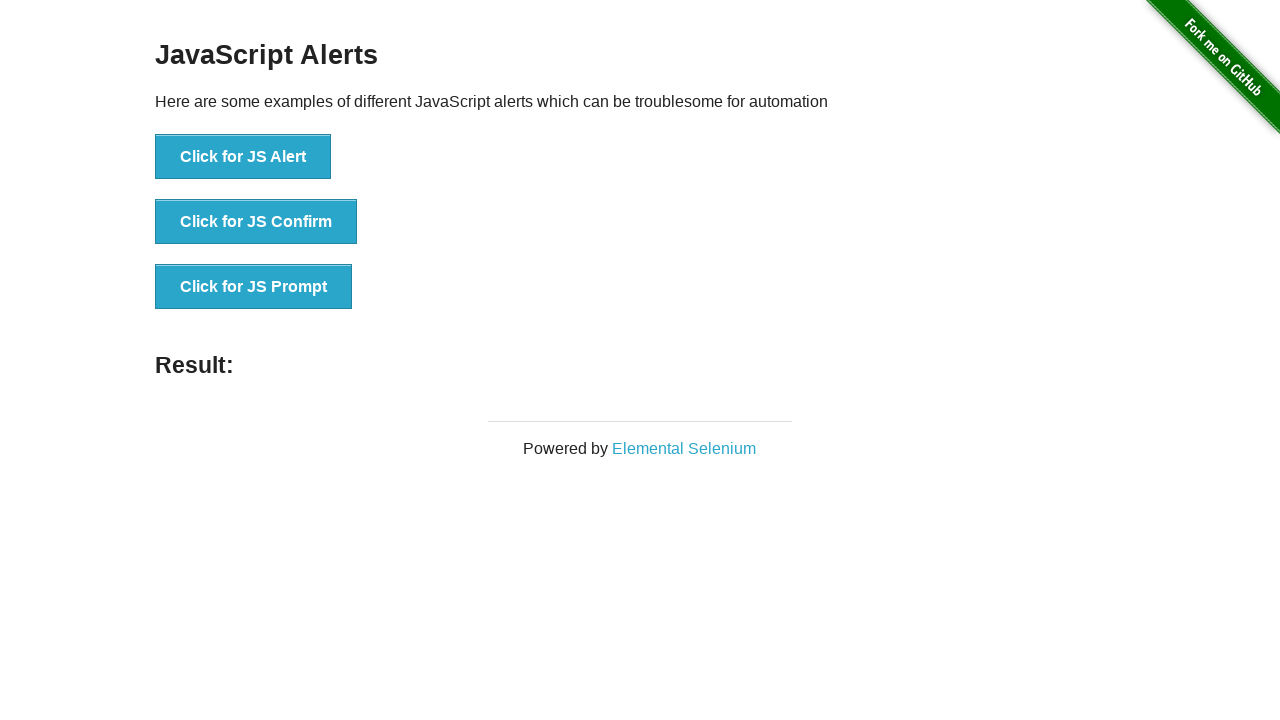

Set up dialog handler to accept prompt with text 'Hello, Playwright!'
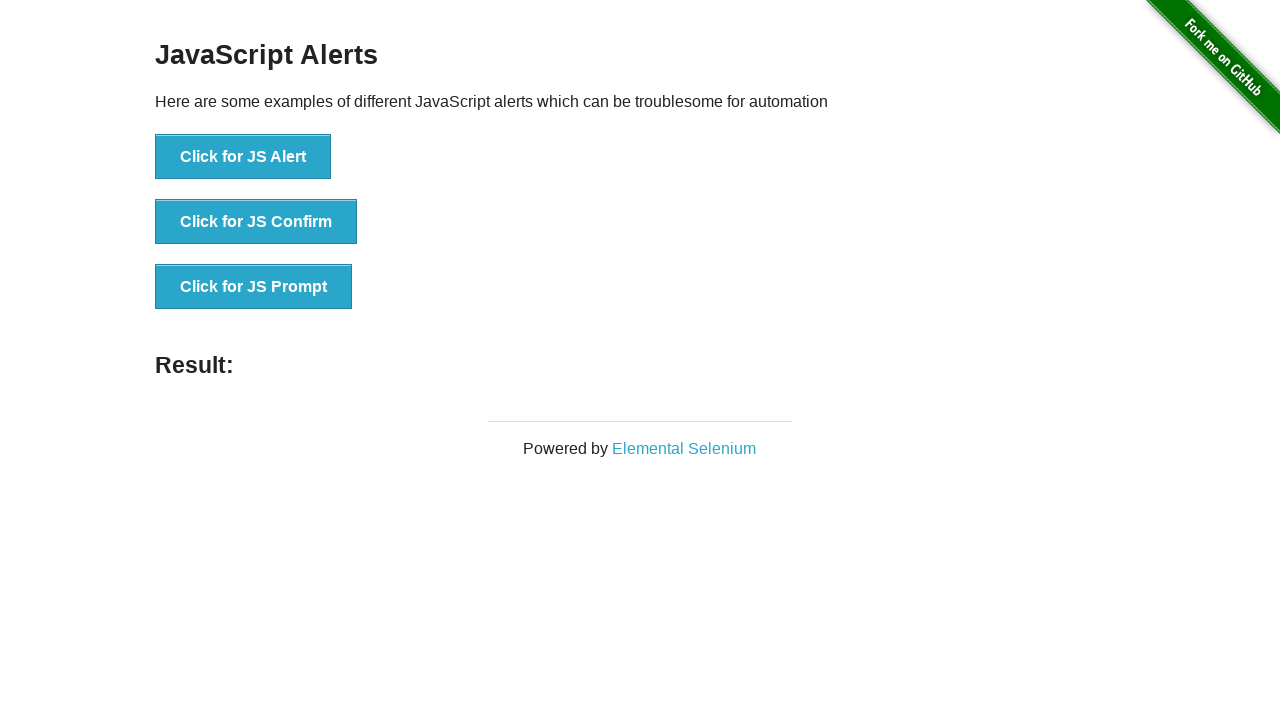

Clicked button to trigger JavaScript prompt dialog at (254, 287) on button:has-text('Click for JS Prompt')
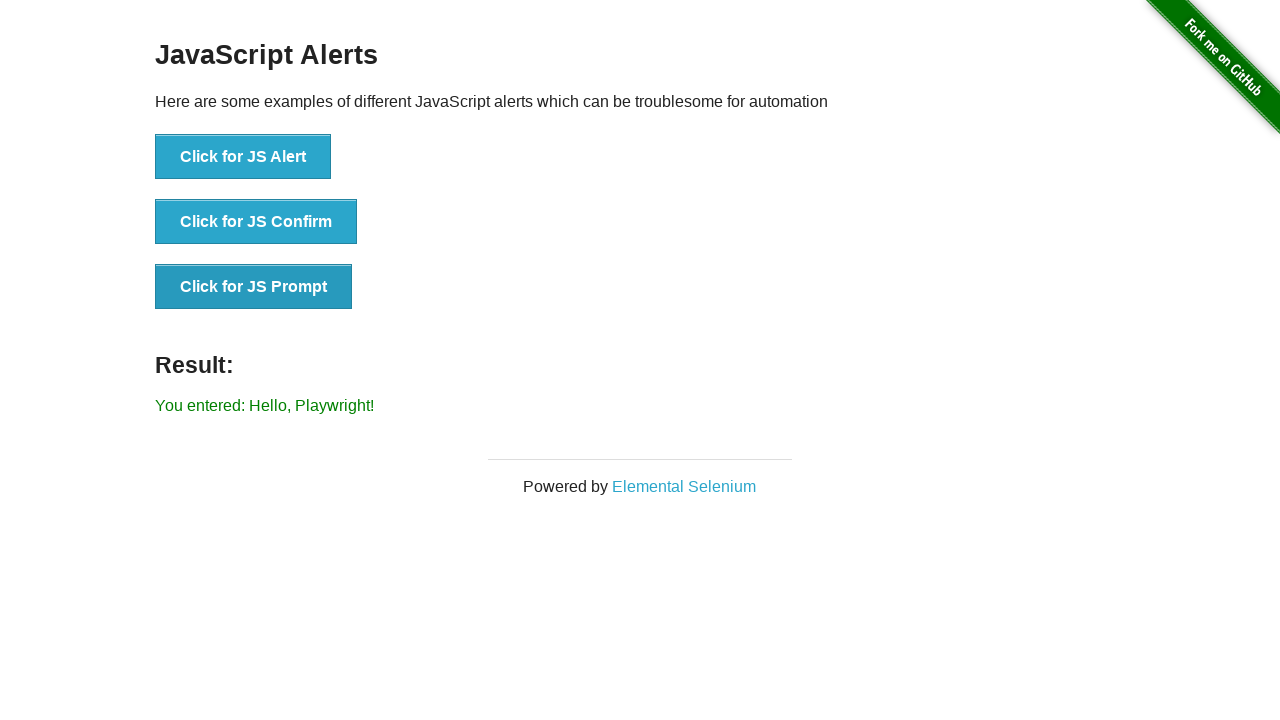

Result element loaded after accepting prompt
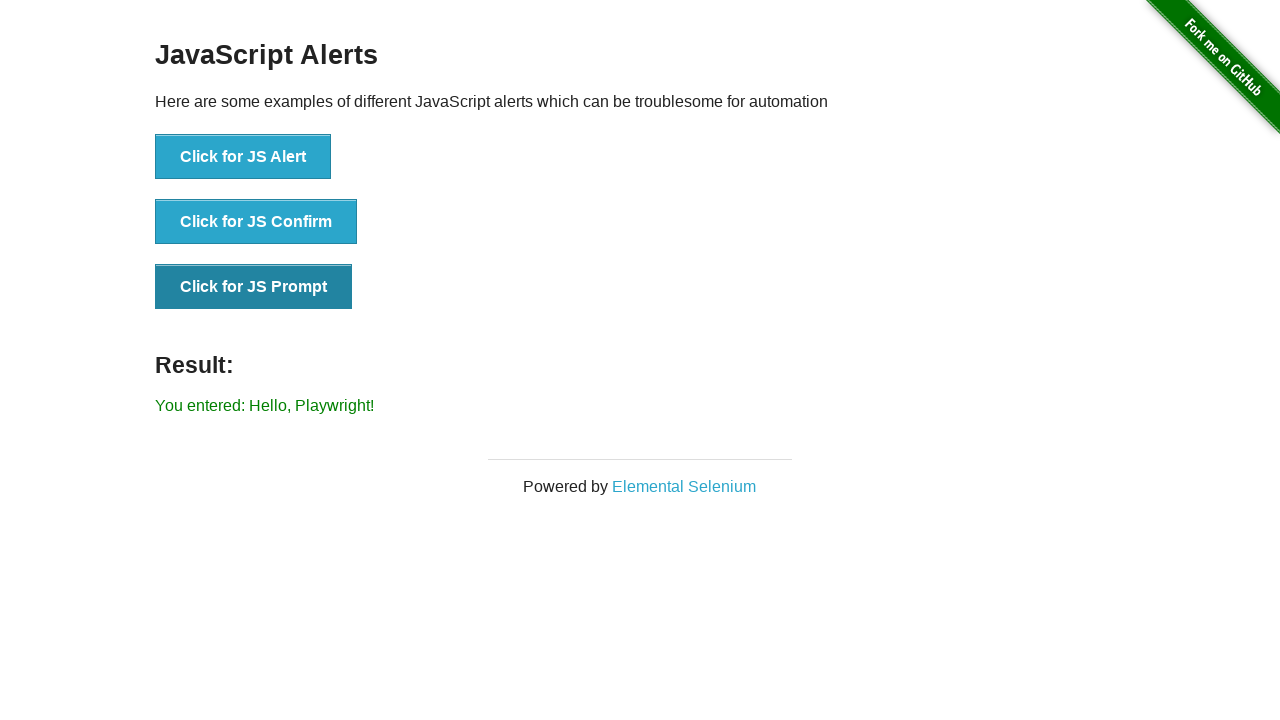

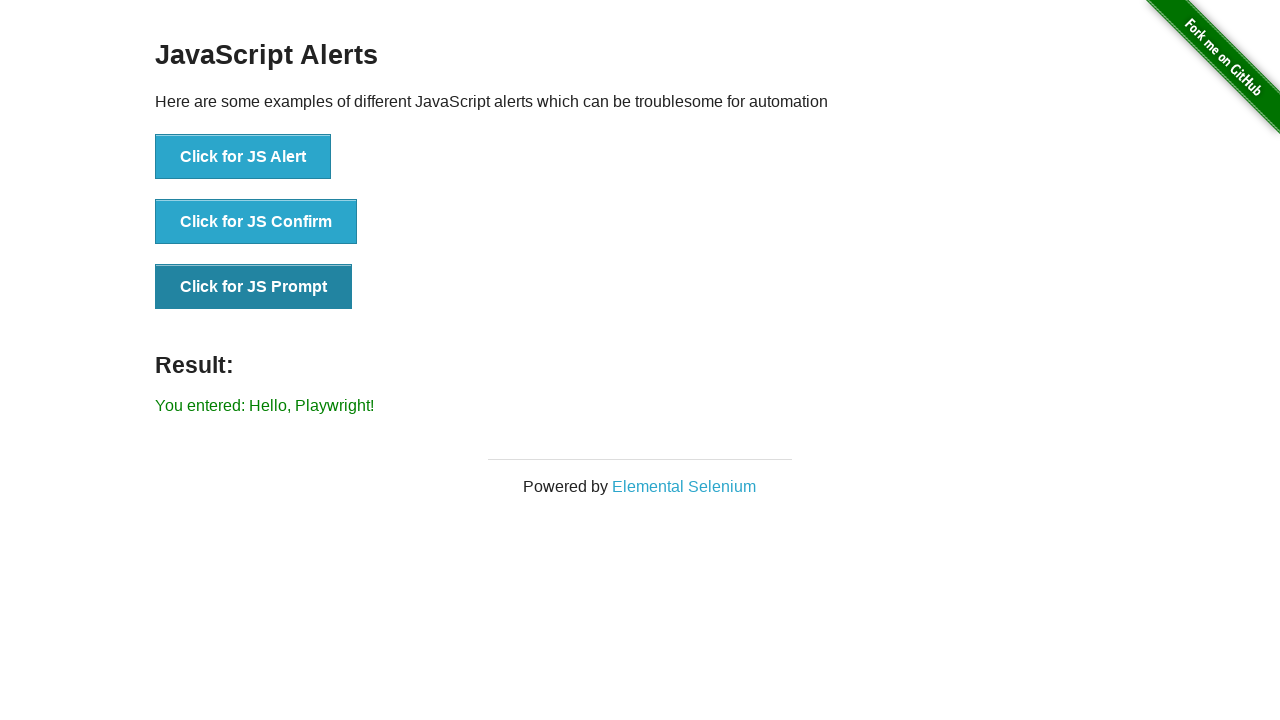